Tests registration form validation by submitting empty form and verifying all required field error messages are displayed

Starting URL: https://alada.vn/tai-khoan/dang-ky.html

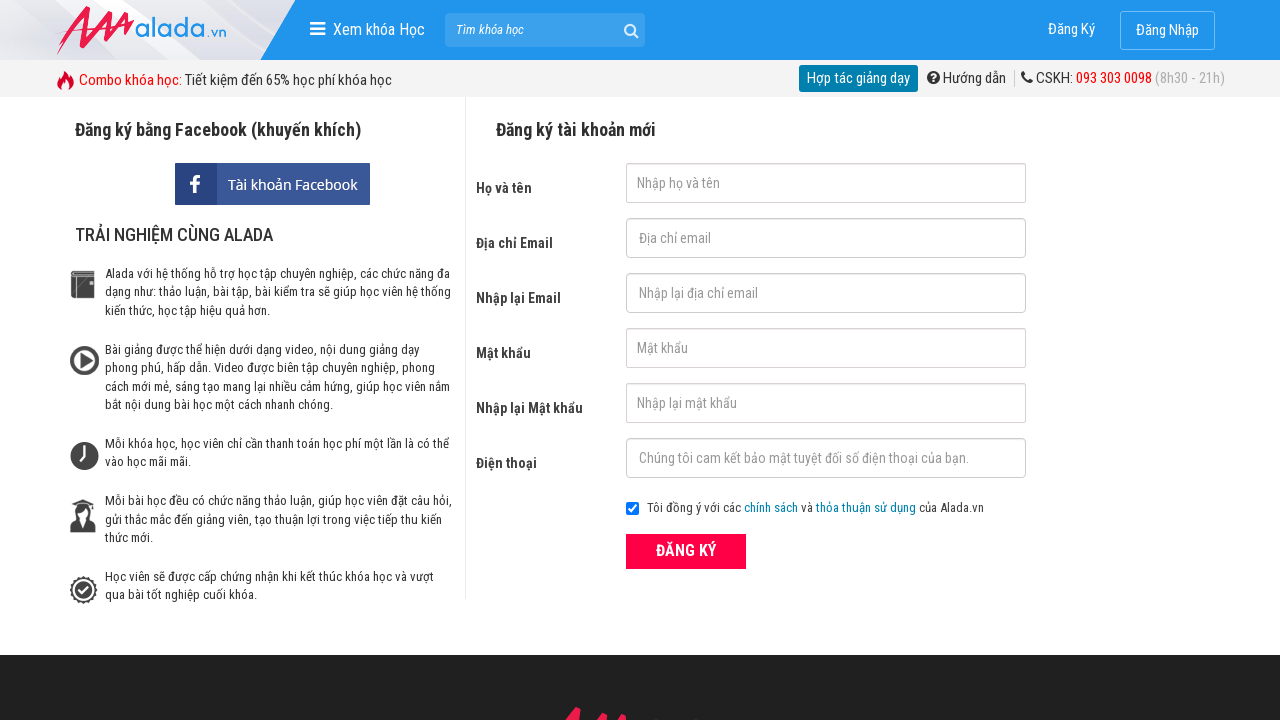

Navigated to registration page
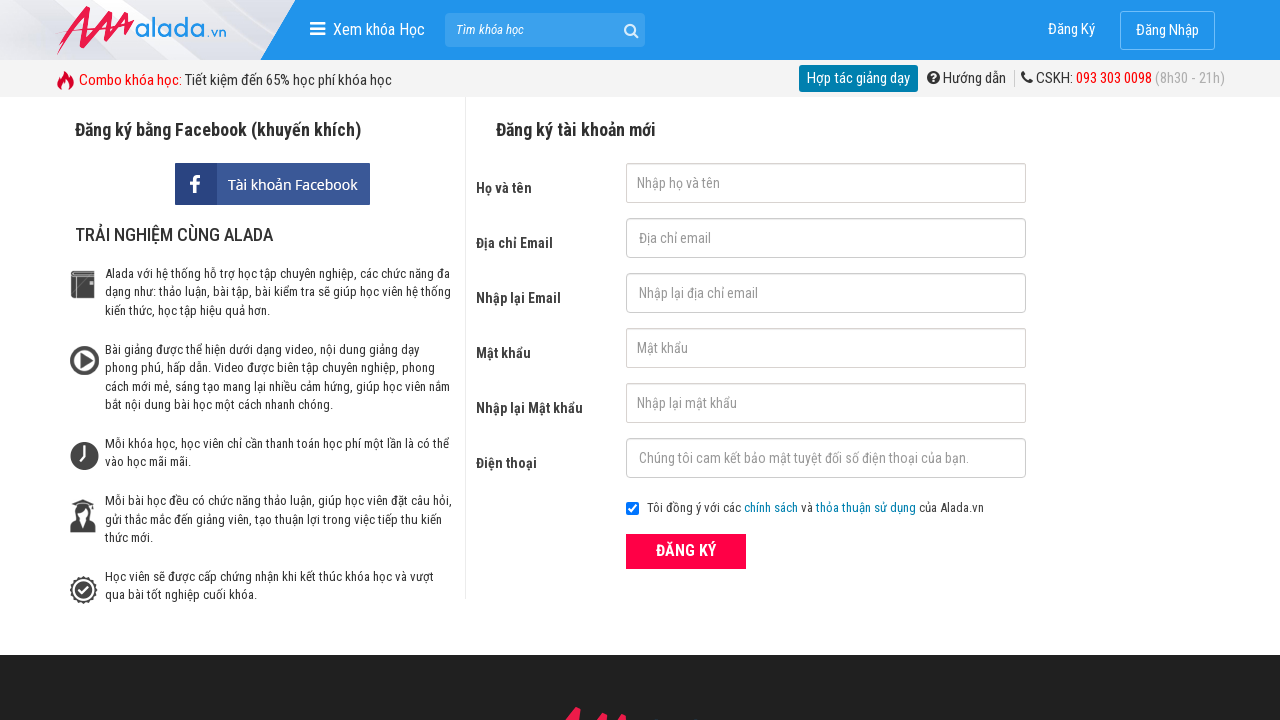

Clicked submit button without entering any data at (686, 551) on button[type='submit']
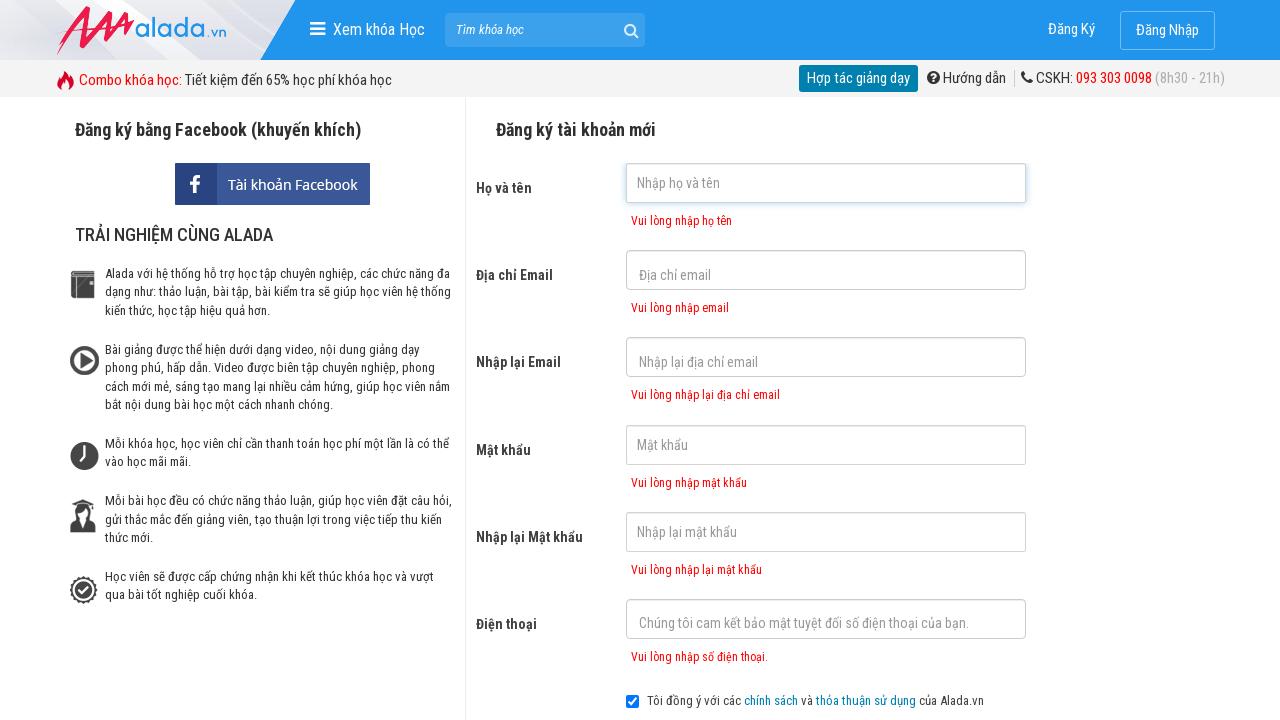

First name error message appeared
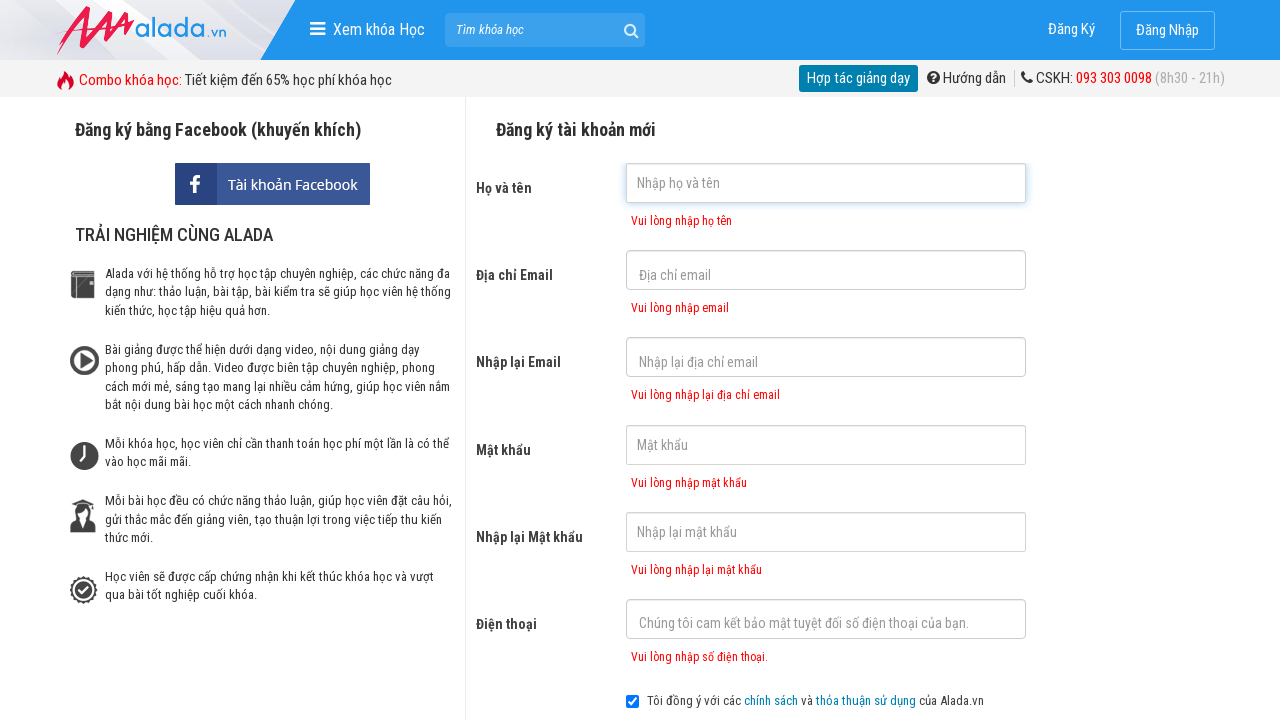

Email error message appeared
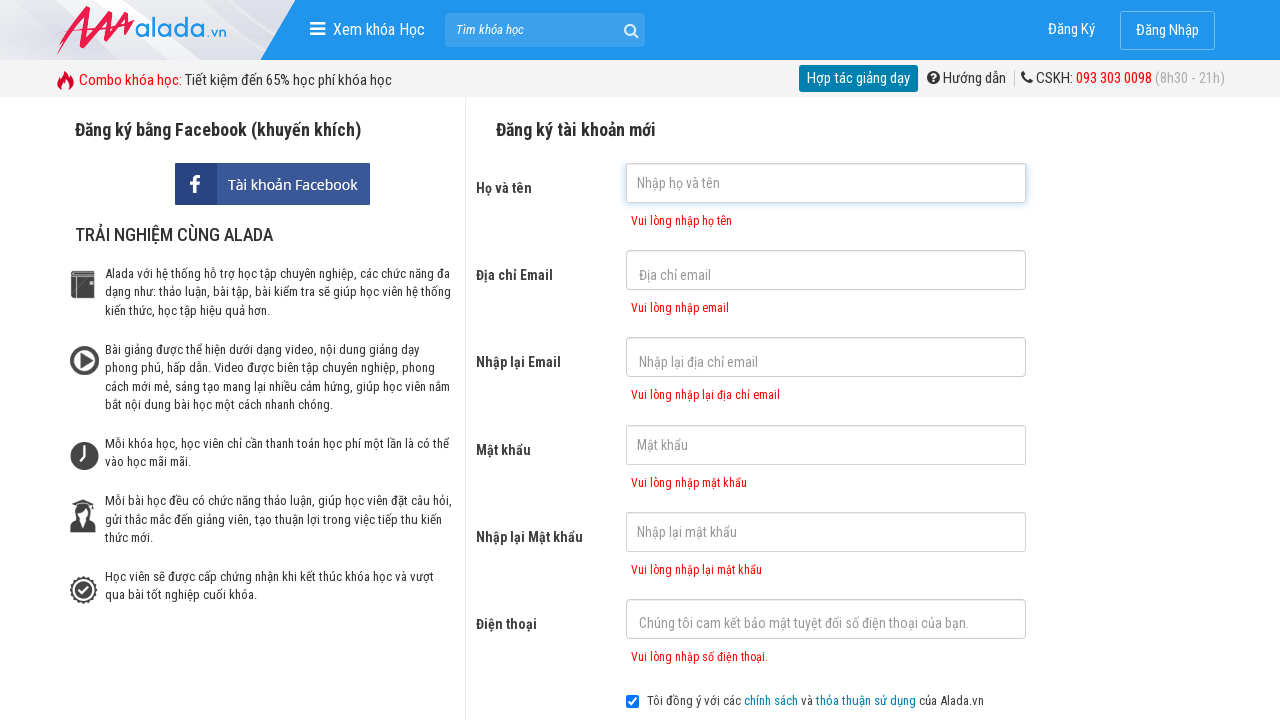

Confirm email error message appeared
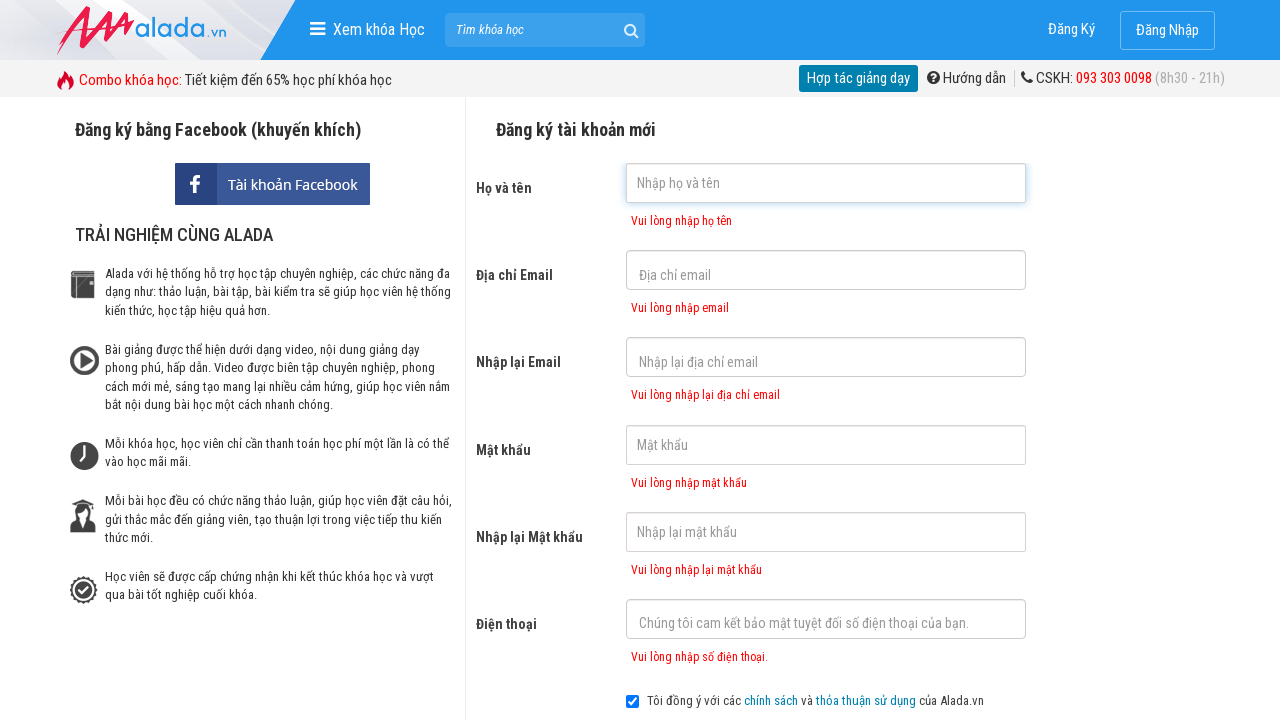

Password error message appeared
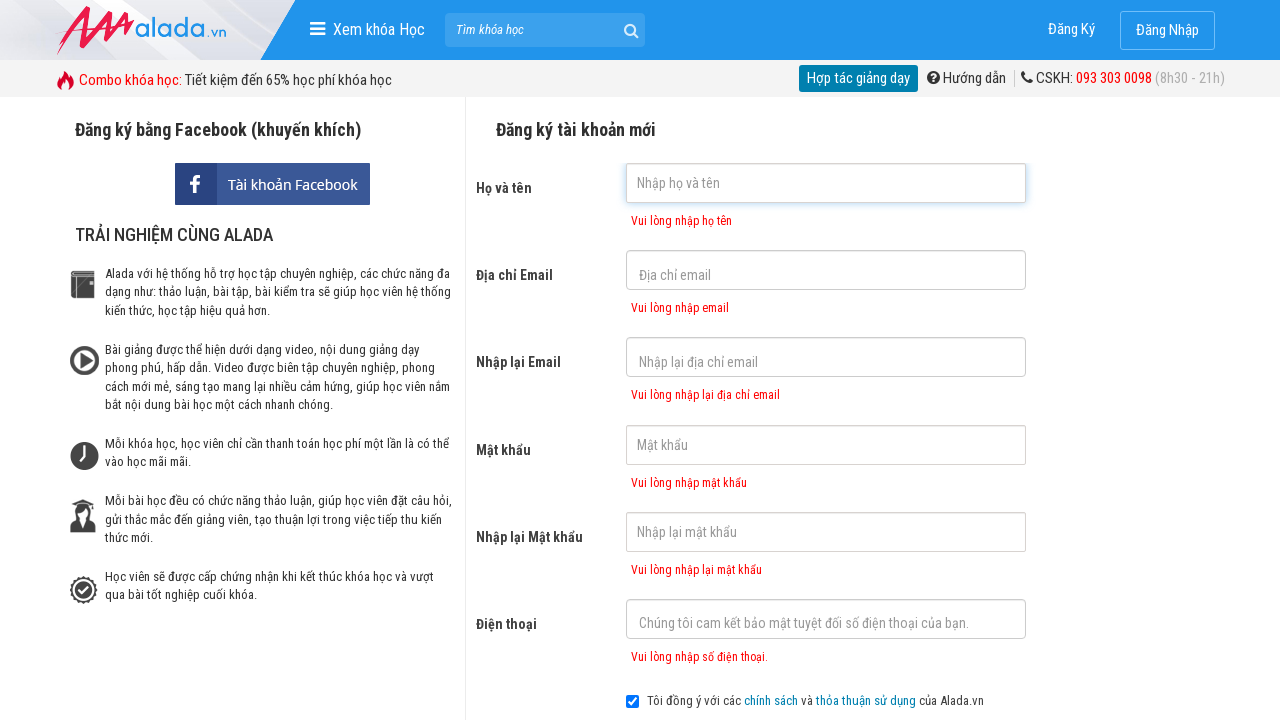

Confirm password error message appeared
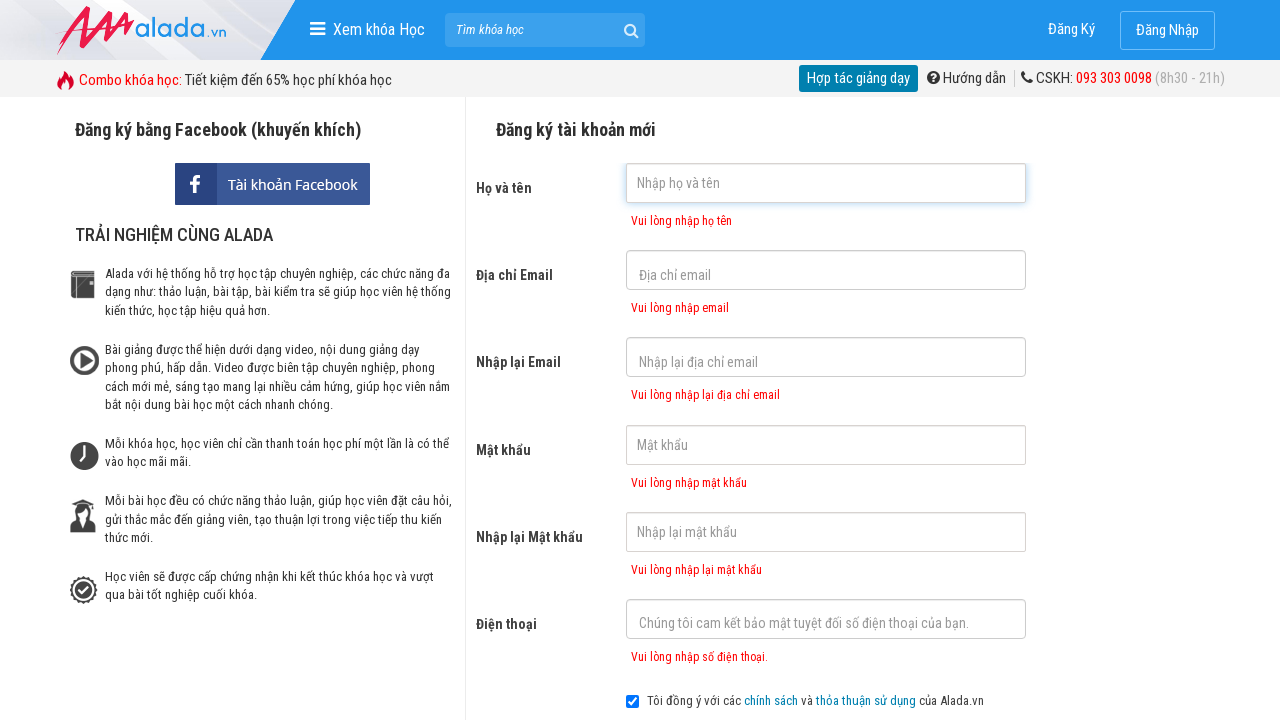

Phone number error message appeared
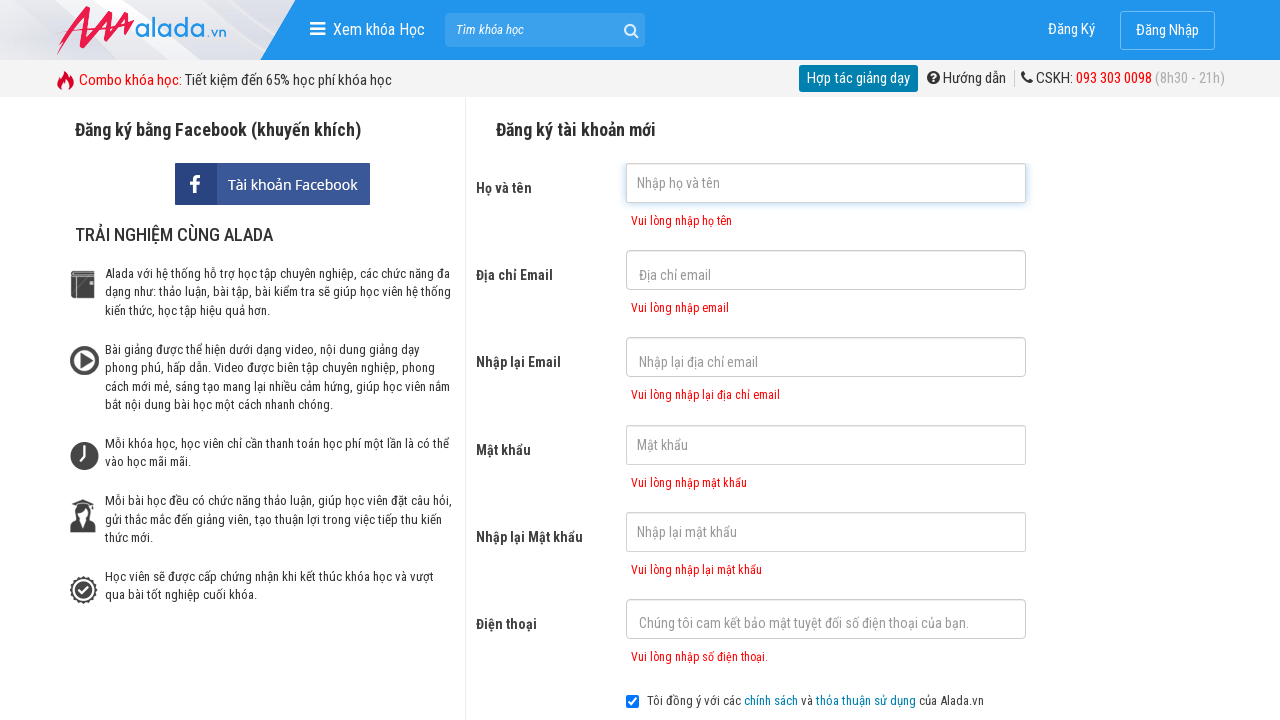

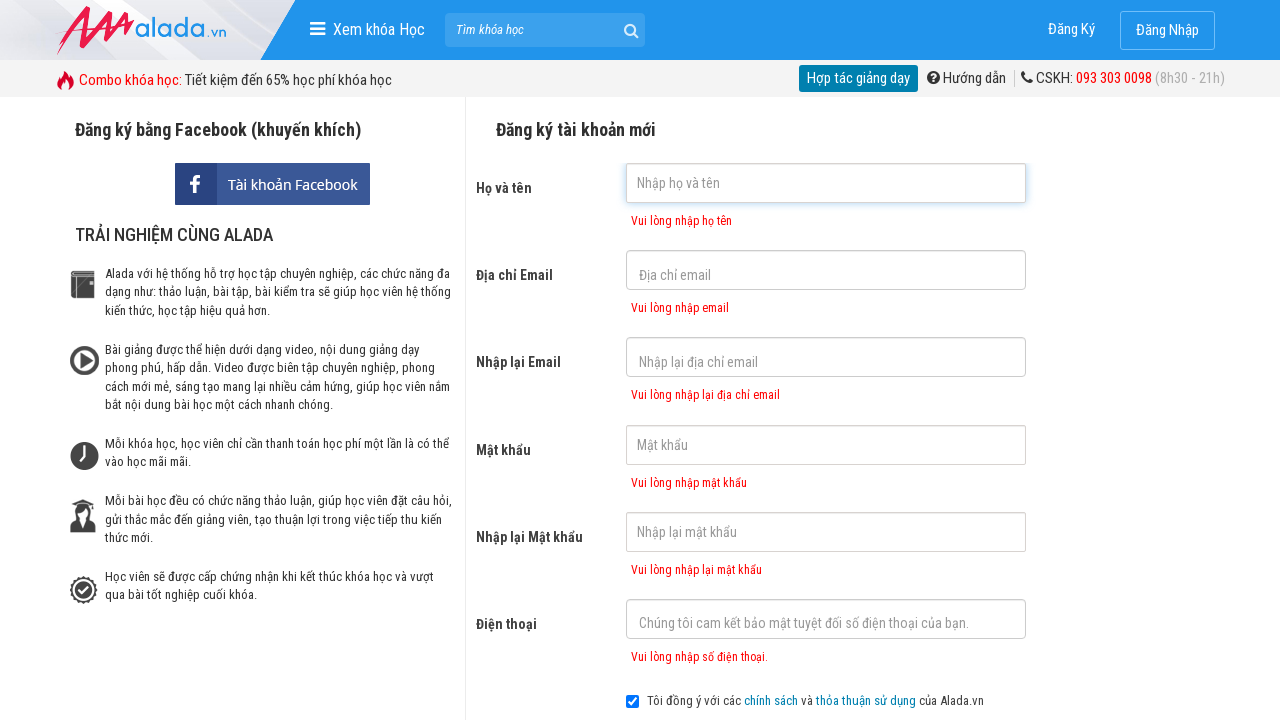